Tests checkbox toggle functionality by checking both checkboxes, then unchecking both, verifying none remain selected

Starting URL: http://the-internet.herokuapp.com/checkboxes

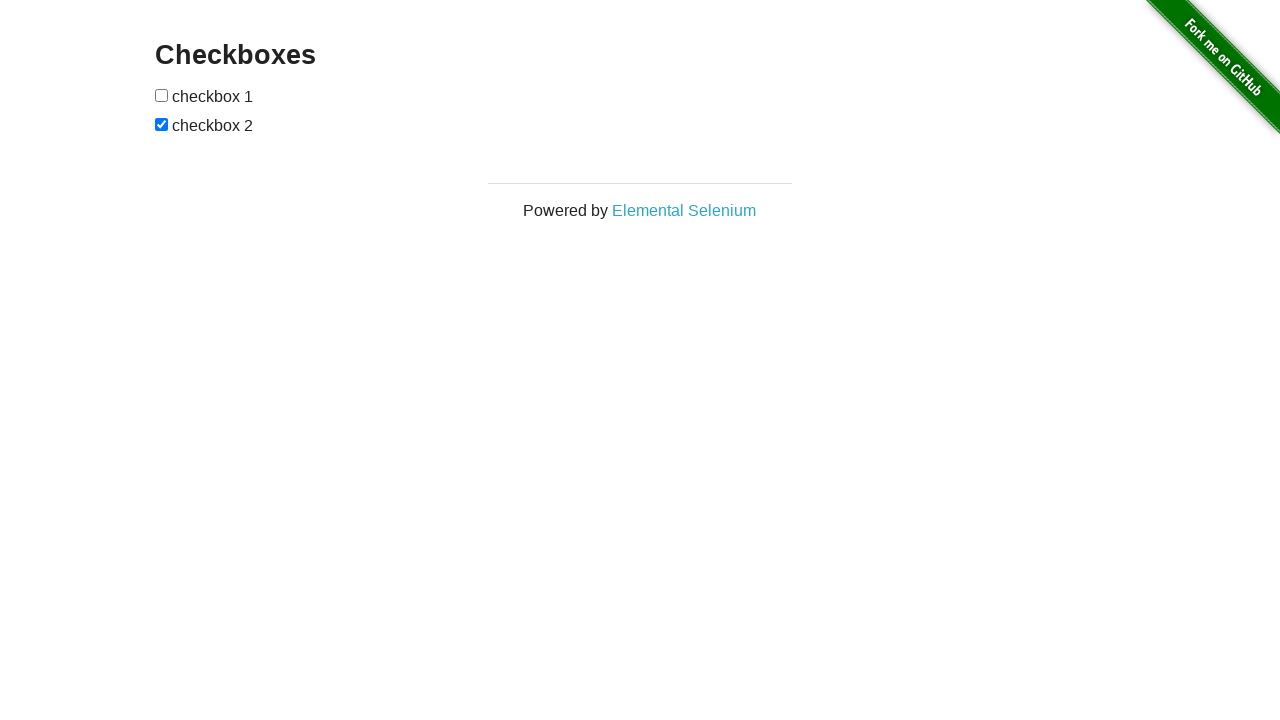

Checked first checkbox at (162, 95) on input[type='checkbox']:nth-of-type(1)
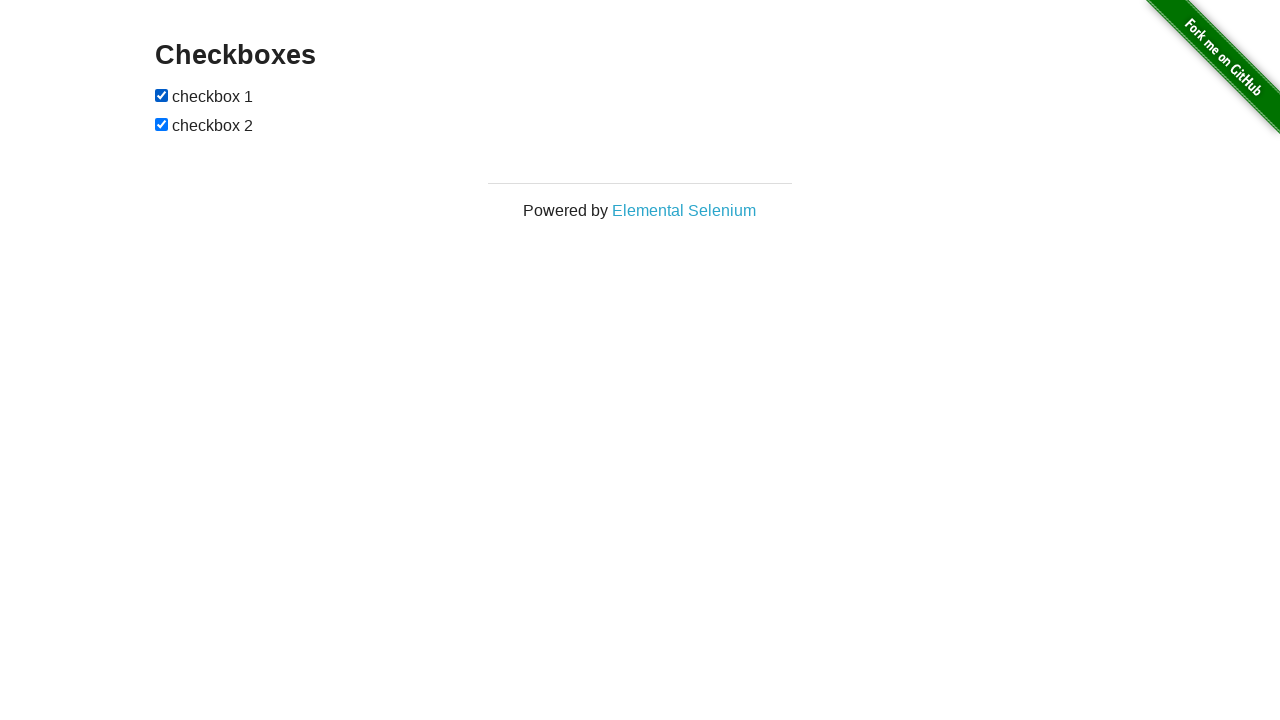

Checked second checkbox on input[type='checkbox']:nth-of-type(2)
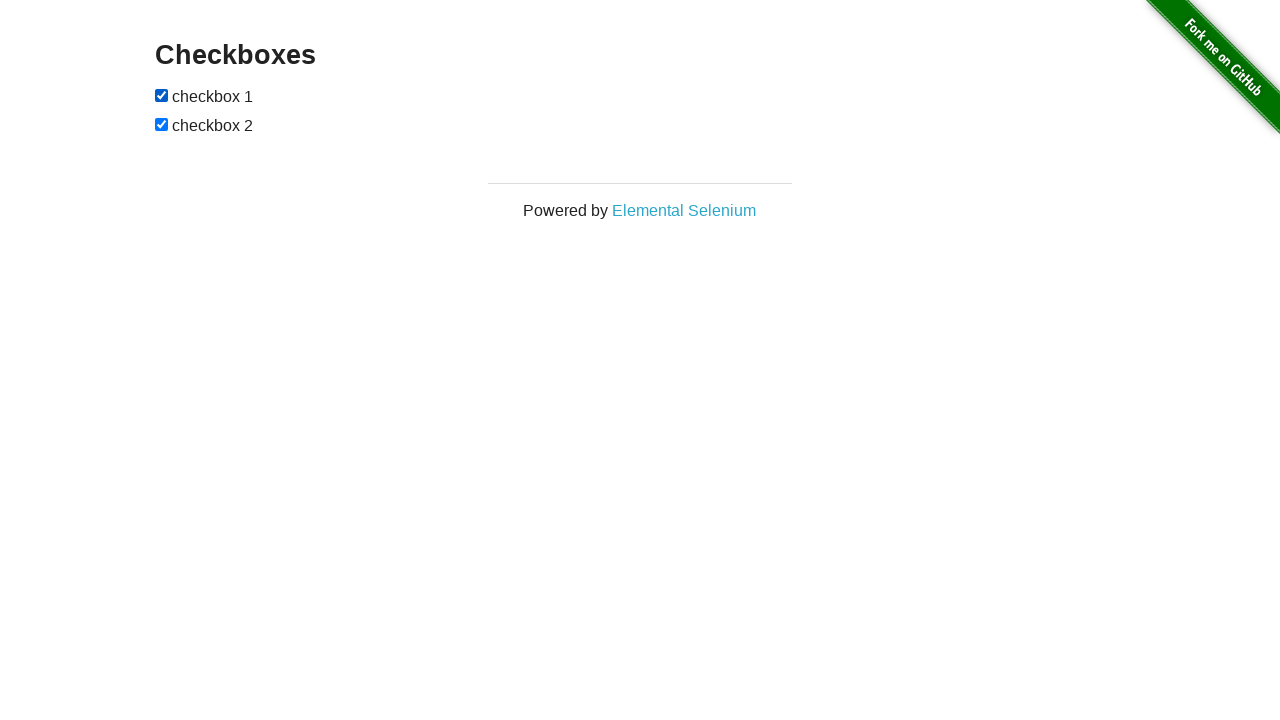

Unchecked first checkbox at (162, 95) on input[type='checkbox']:nth-of-type(1)
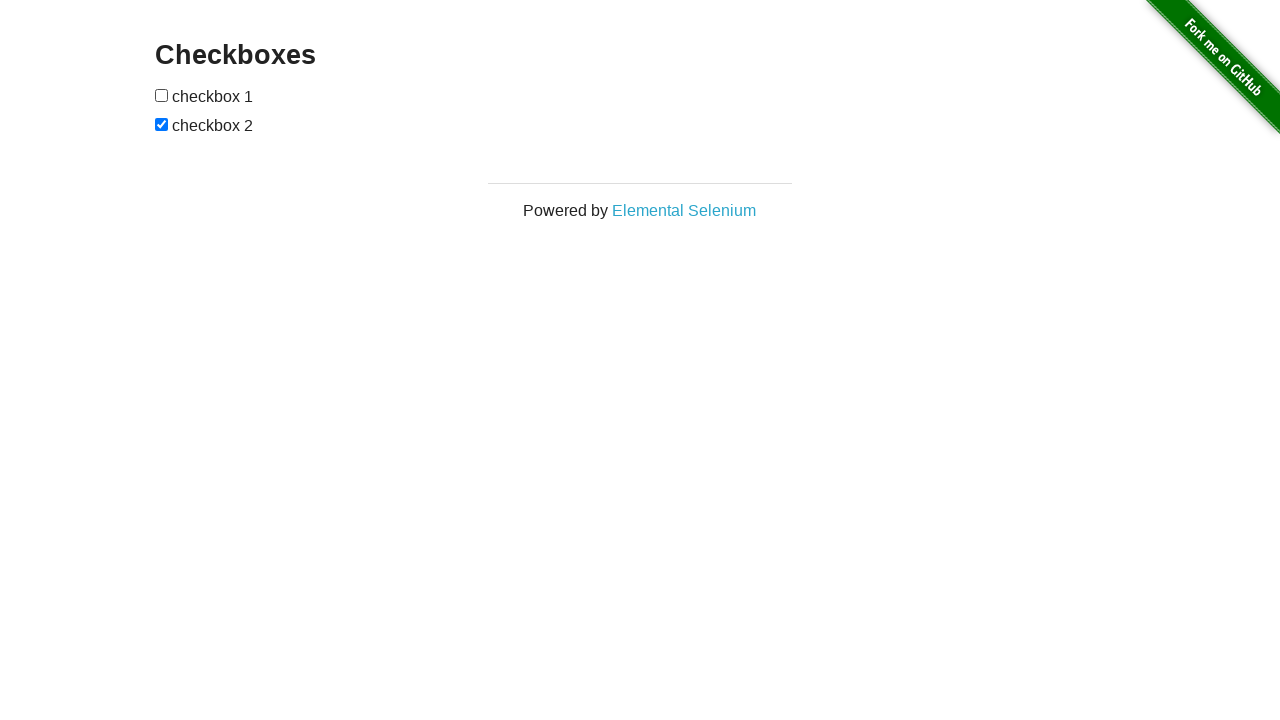

Unchecked second checkbox at (162, 124) on input[type='checkbox']:nth-of-type(2)
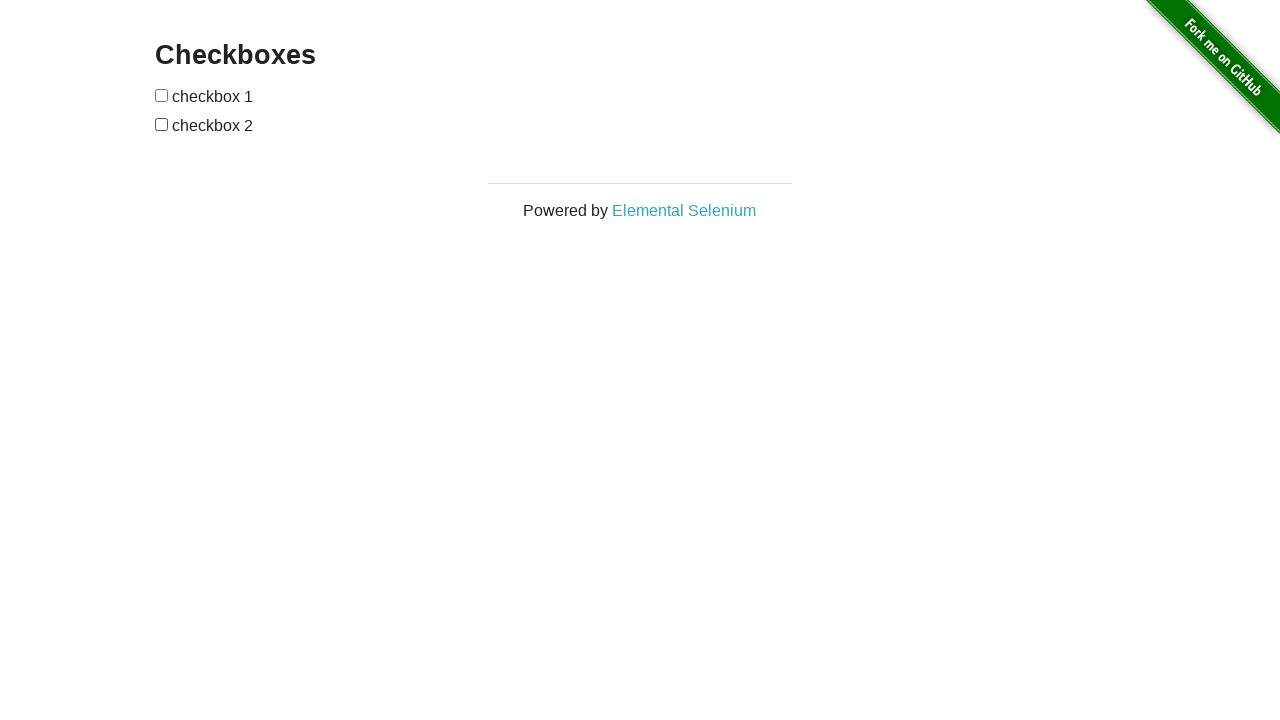

Verified first checkbox is unchecked
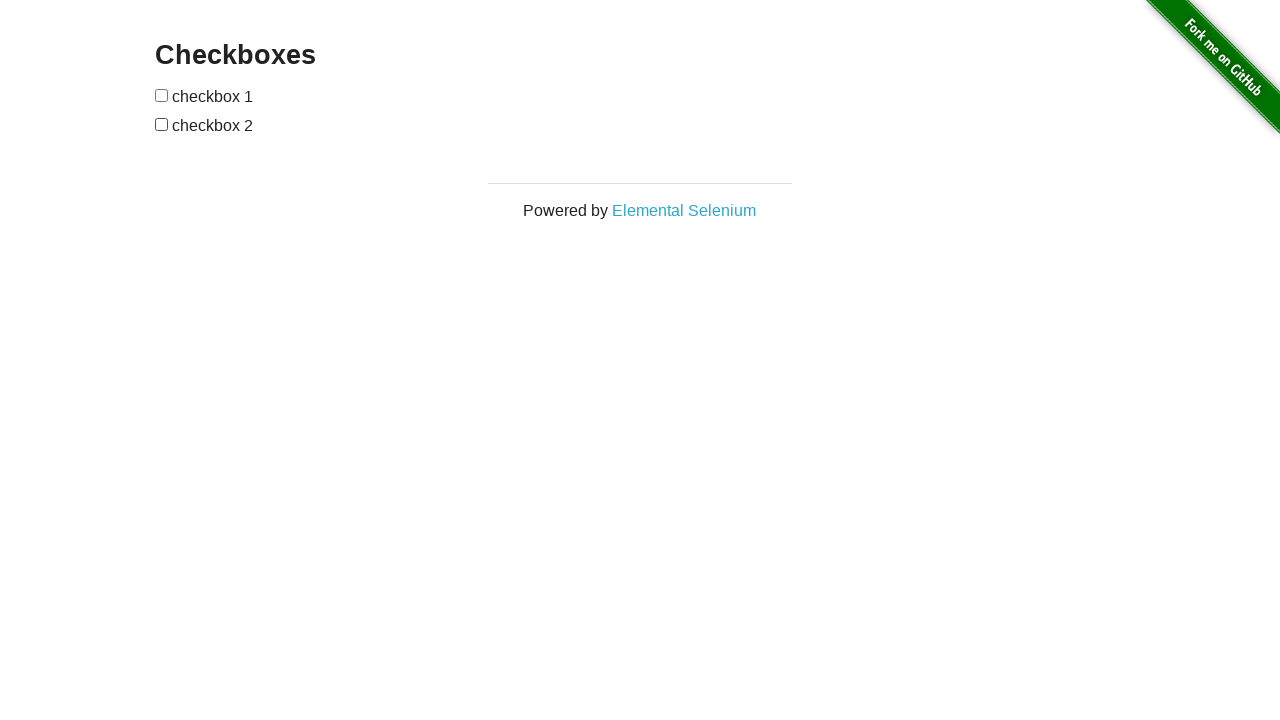

Verified second checkbox is unchecked
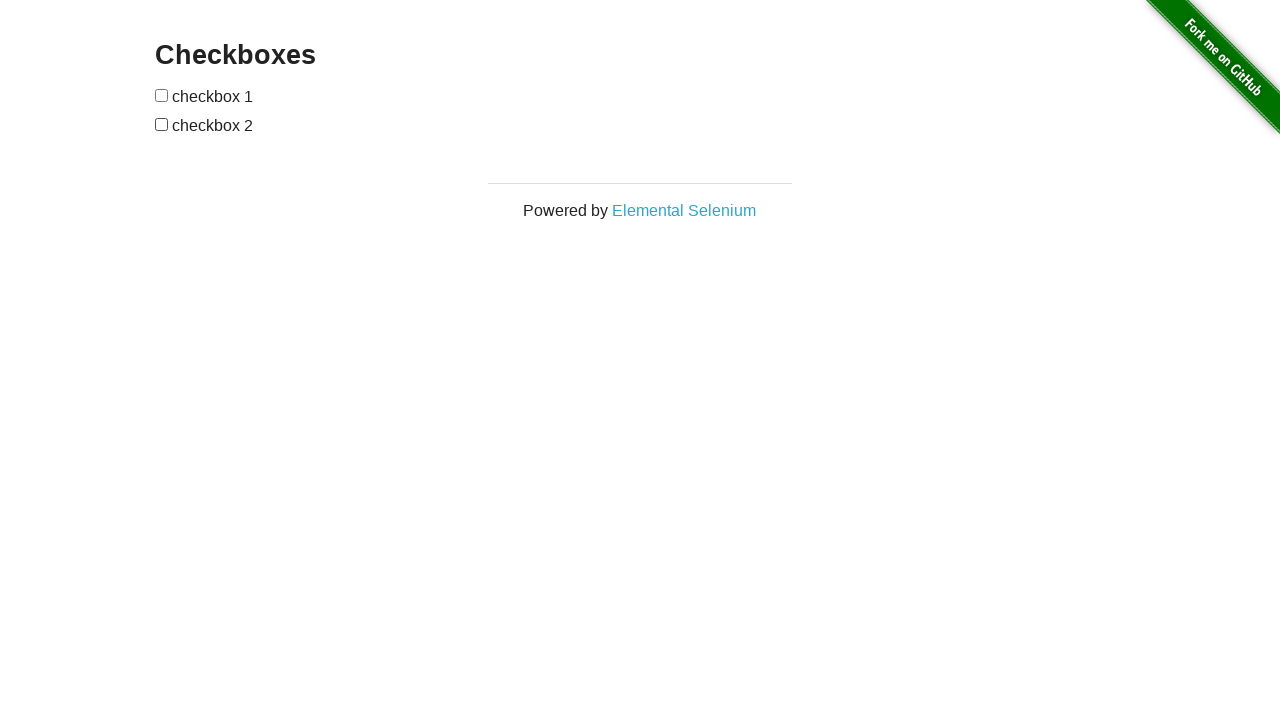

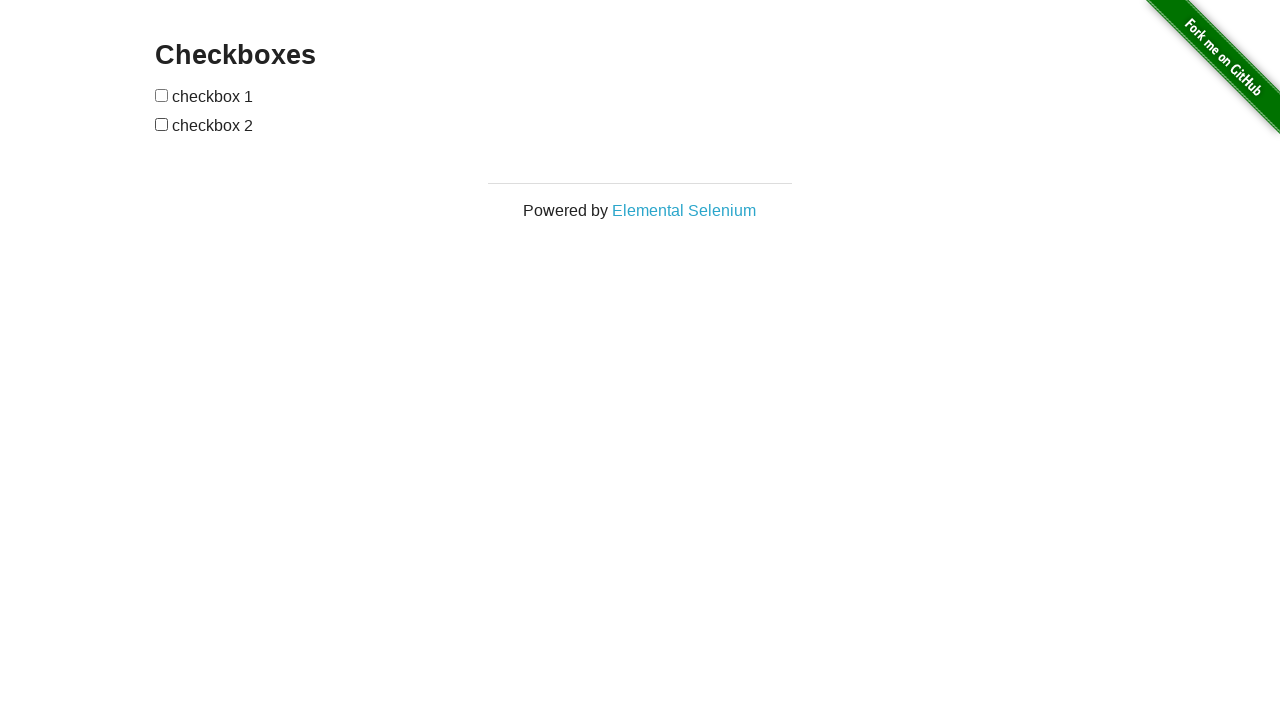